Tests dropdown selection functionality by reading two numbers from the page, calculating their sum, selecting the sum value from a dropdown menu, and clicking a submit button.

Starting URL: http://suninjuly.github.io/selects1.html

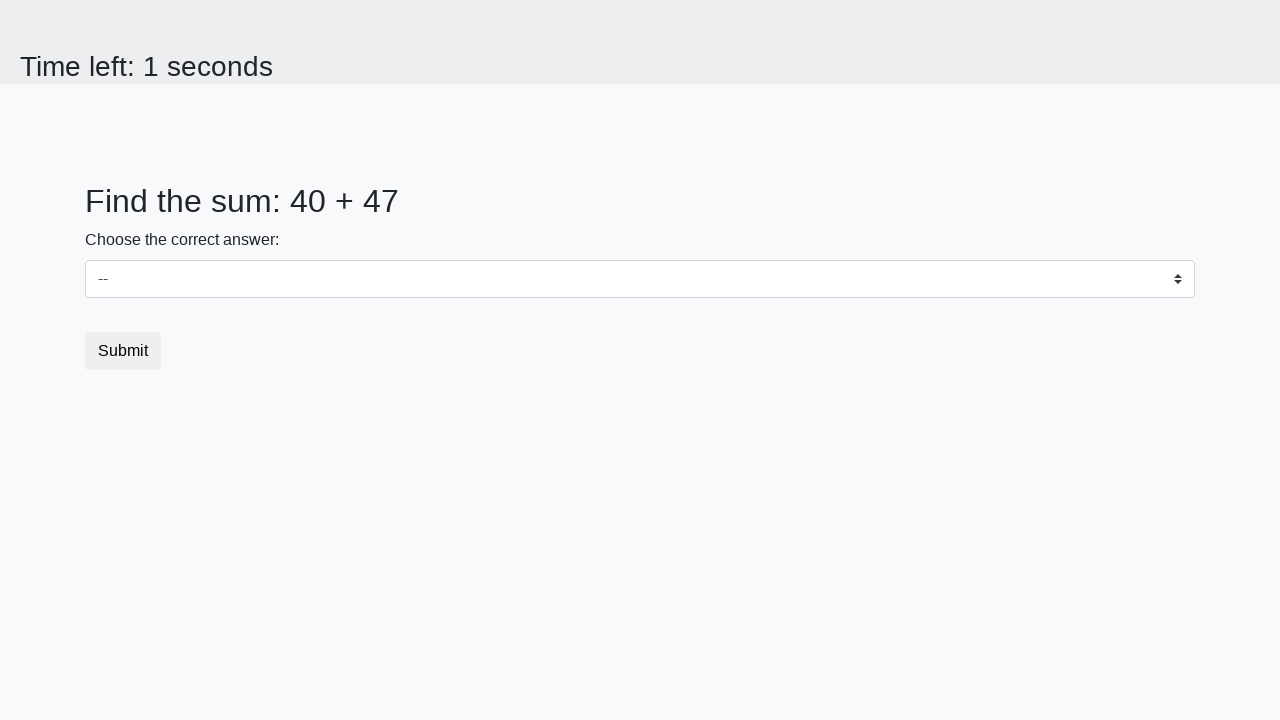

Retrieved first number from #num1 element
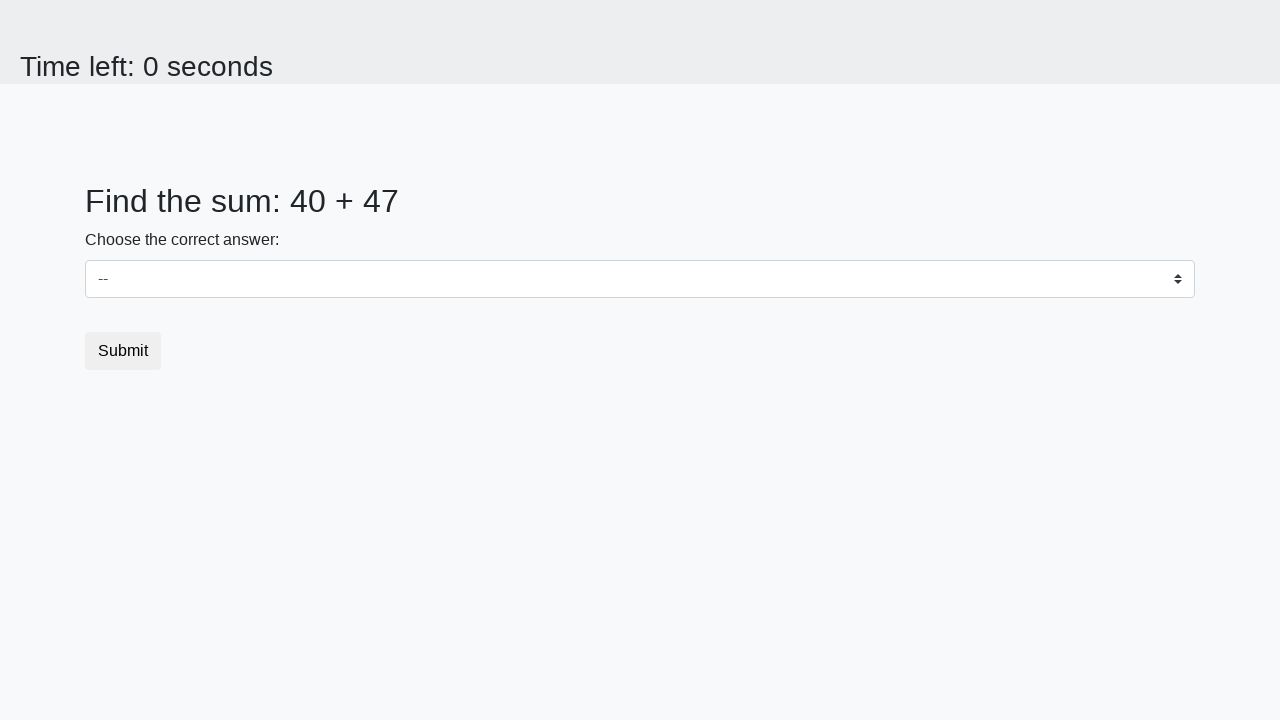

Retrieved second number from #num2 element
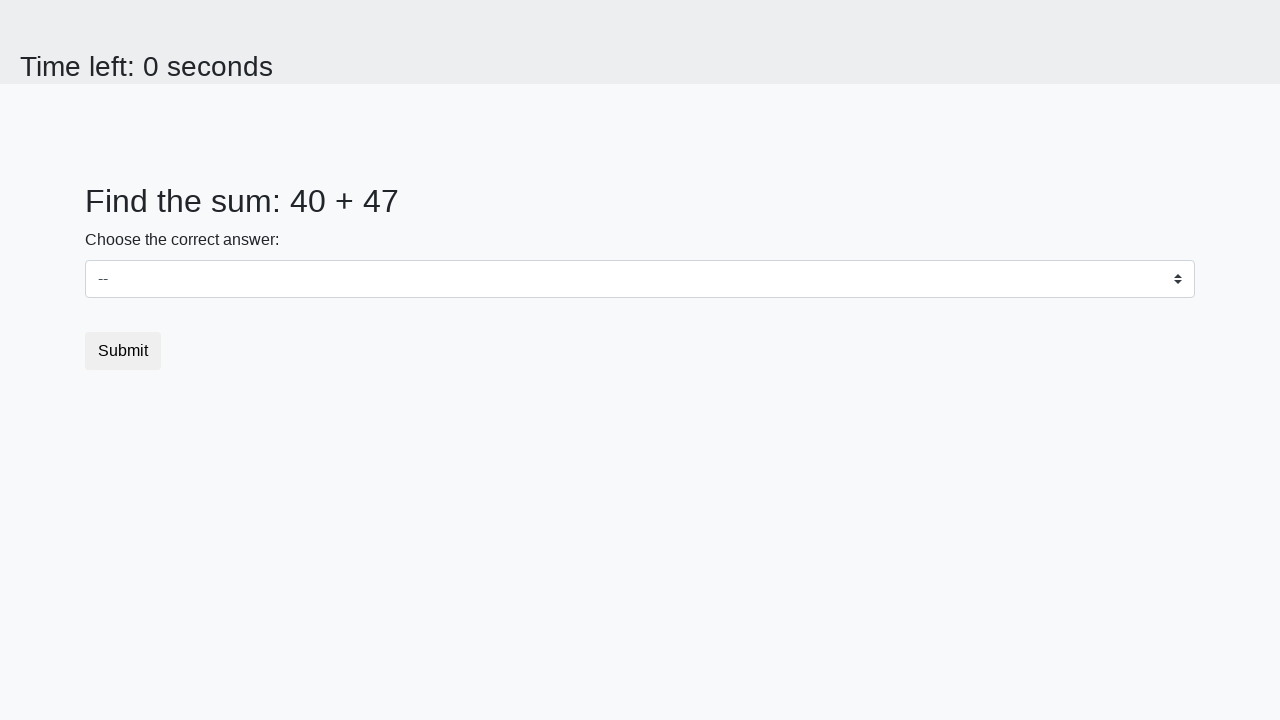

Calculated sum: 40 + 47 = 87
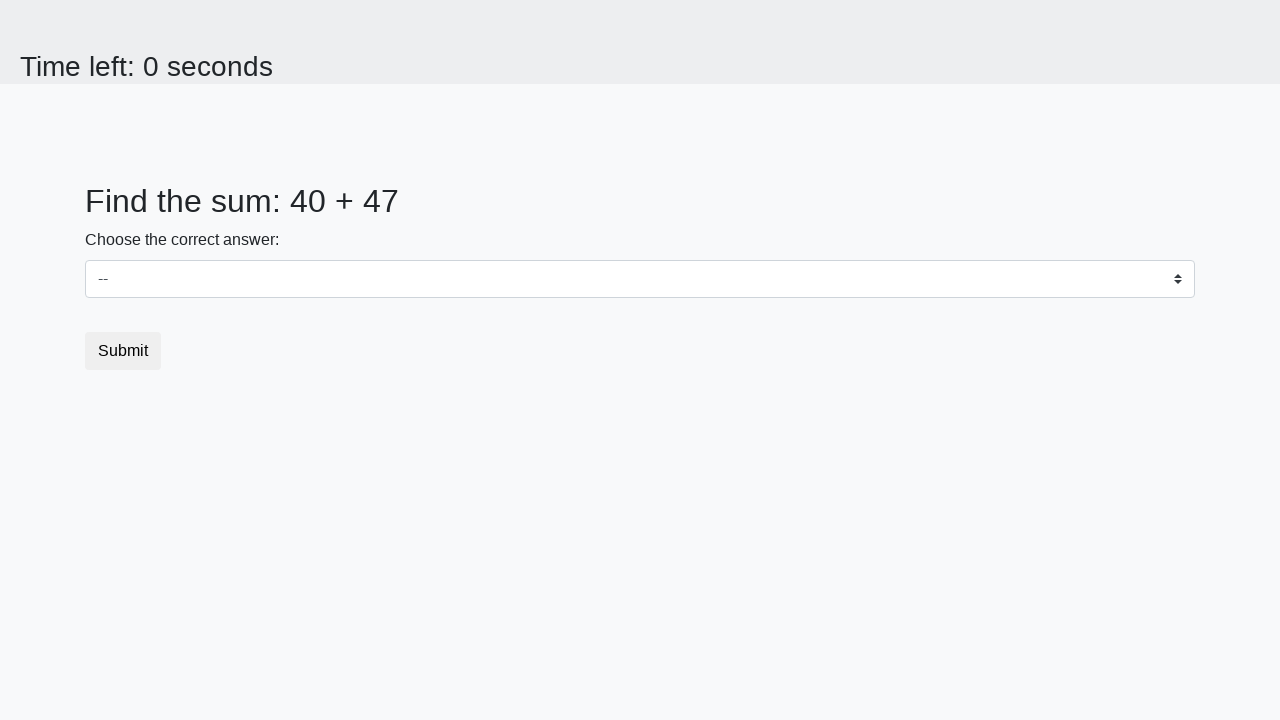

Selected dropdown option with value 87 on select
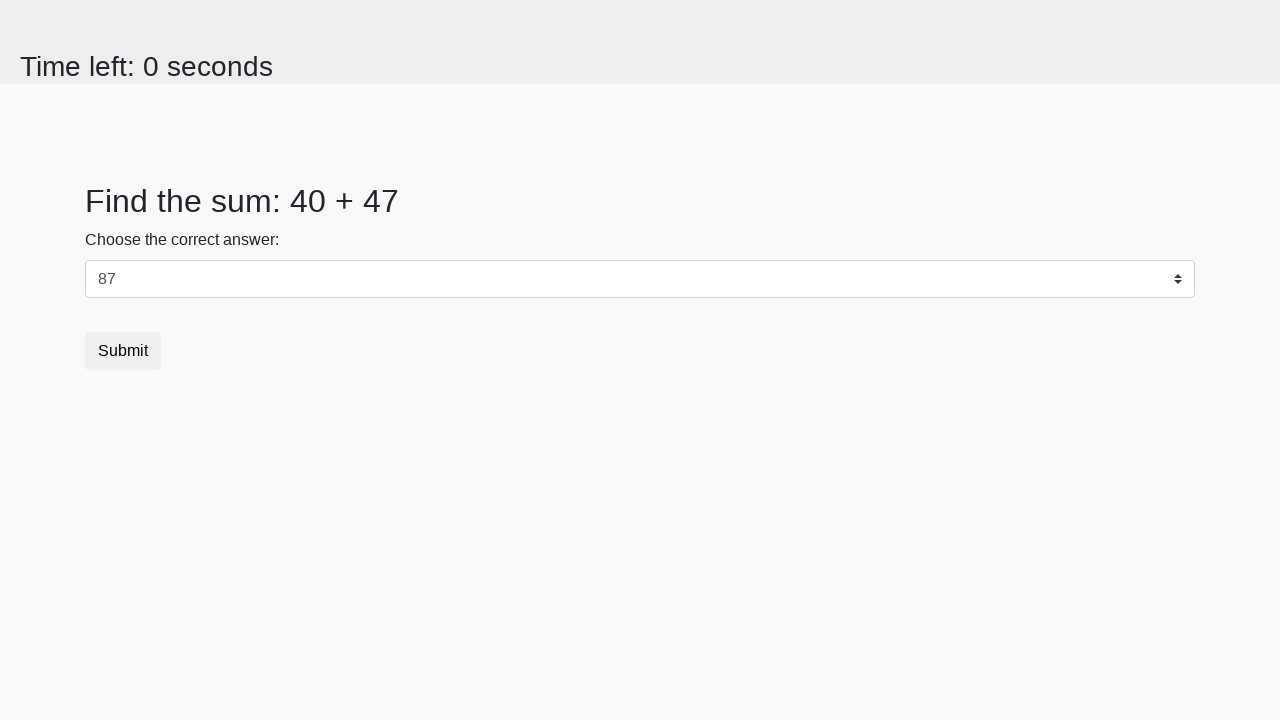

Clicked submit button at (123, 351) on button
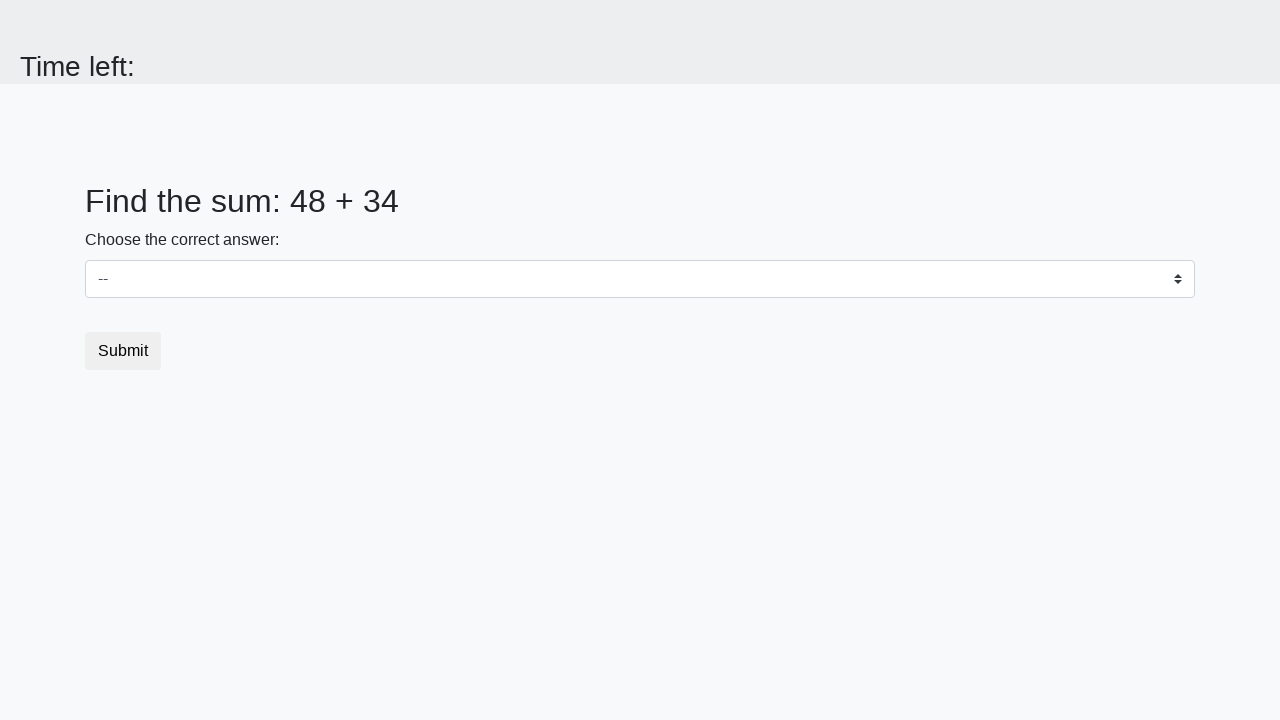

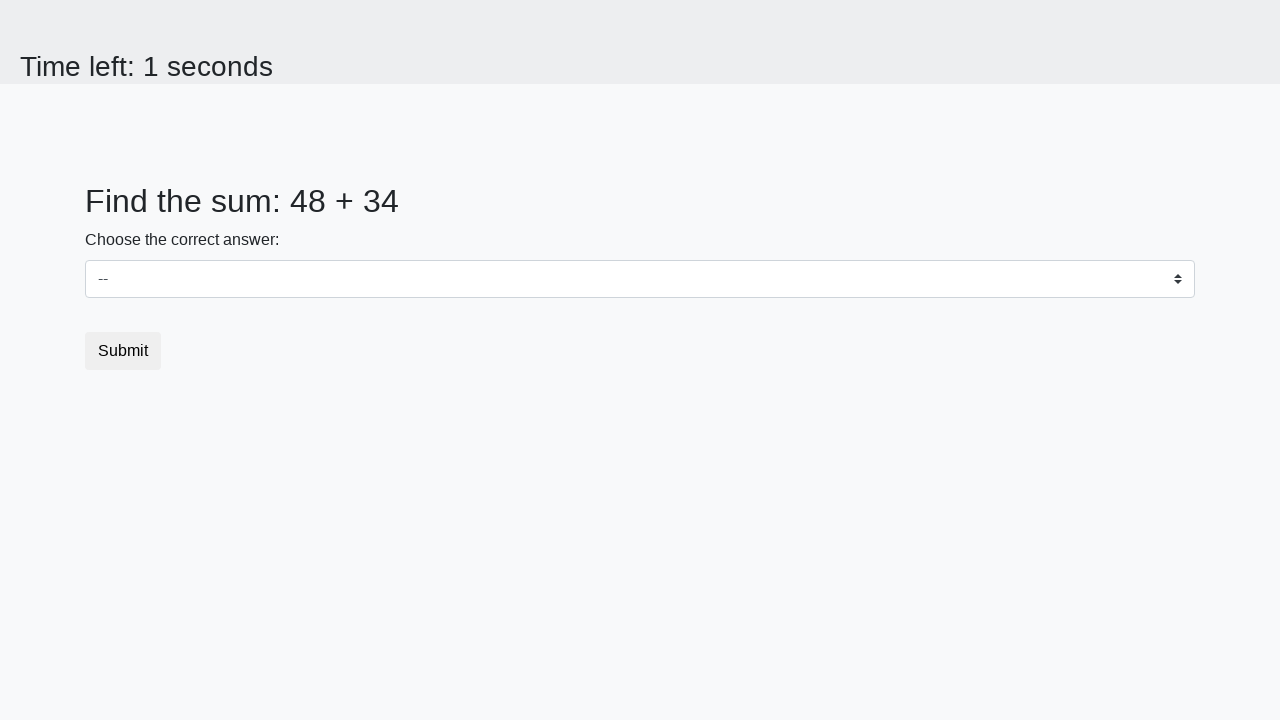